Tests dynamic controls page by checking the state of a text field and clicking a toggle button to enable/disable it

Starting URL: https://v1.training-support.net/selenium/dynamic-controls

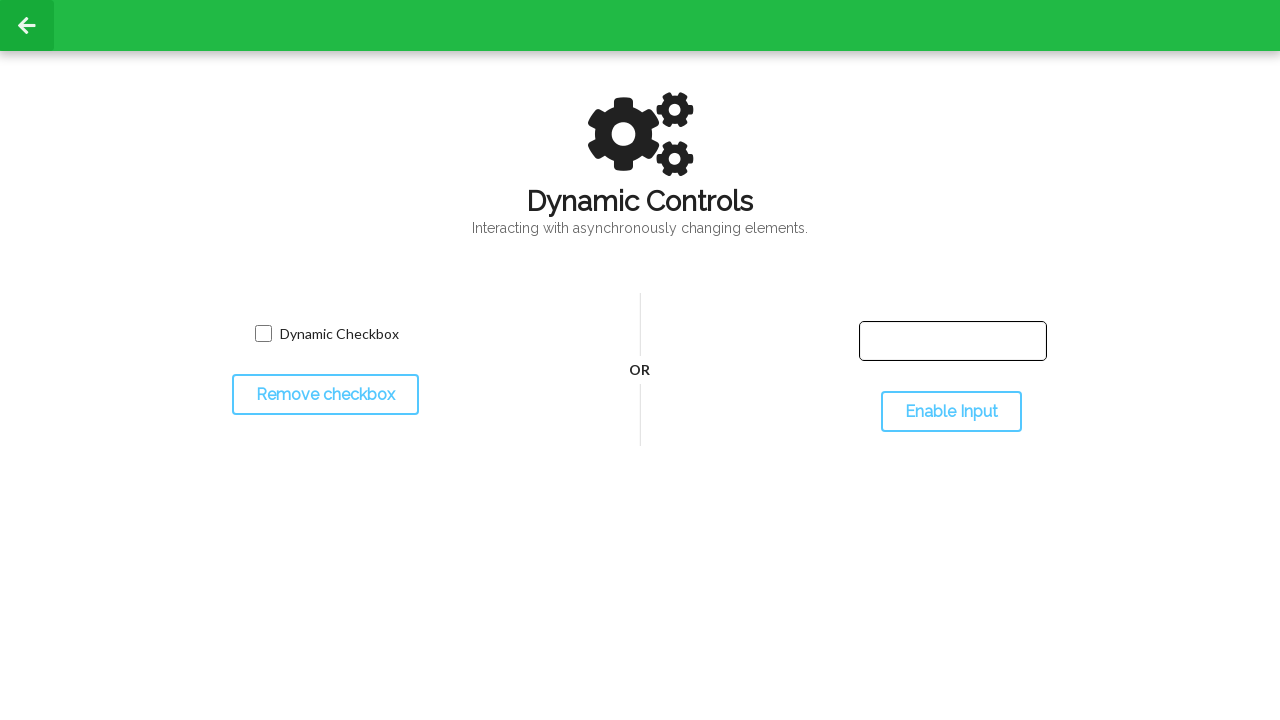

Text field element located and waited for
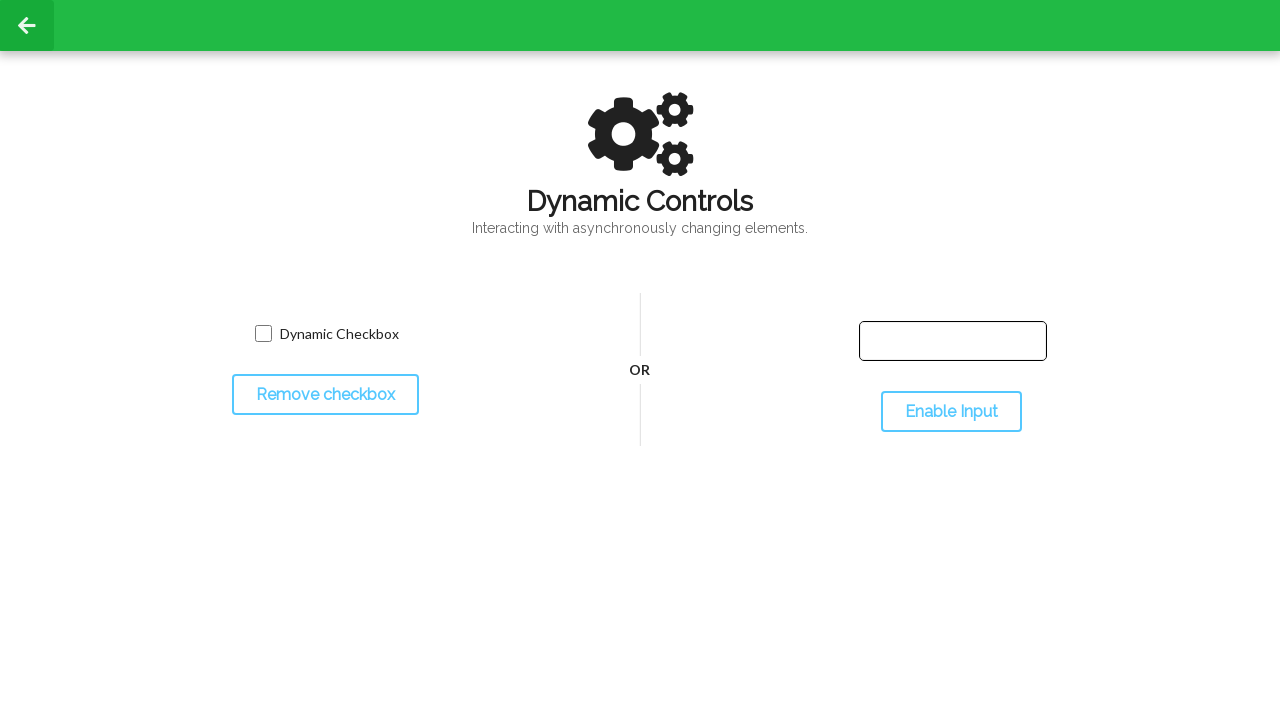

Clicked toggle button to enable input field at (951, 412) on #toggleInput
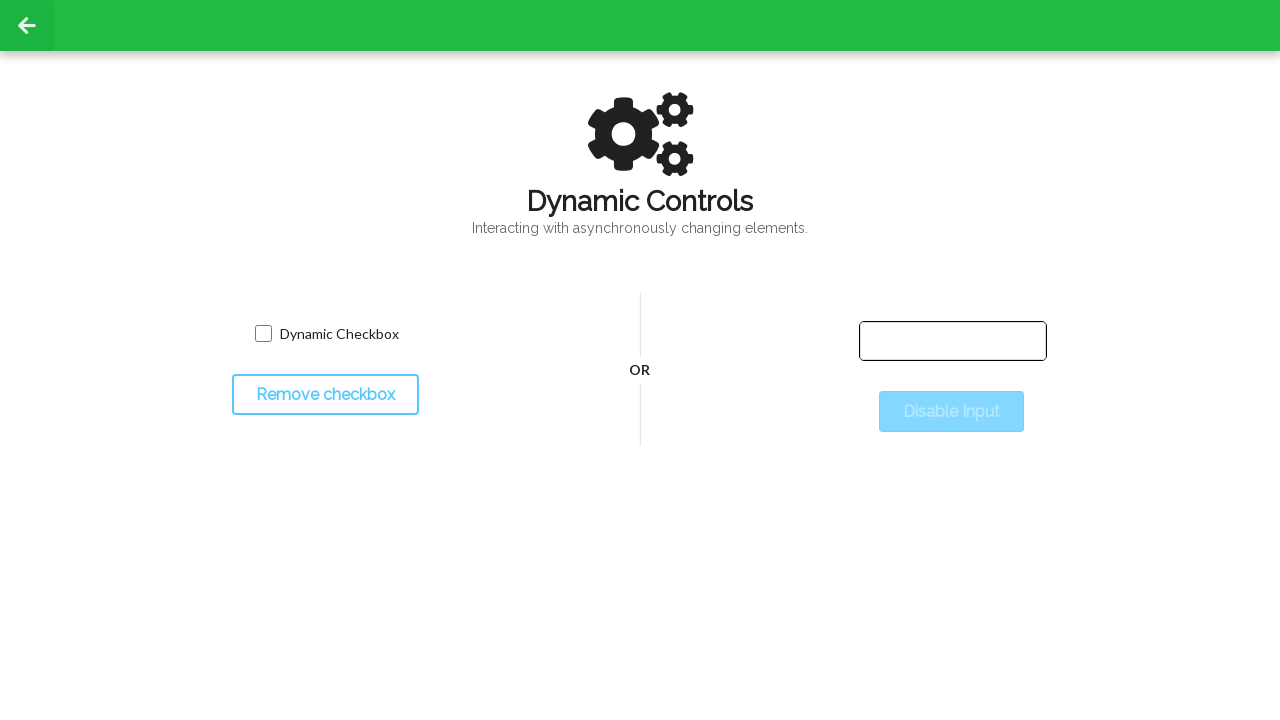

Waited 500ms for input field state to change
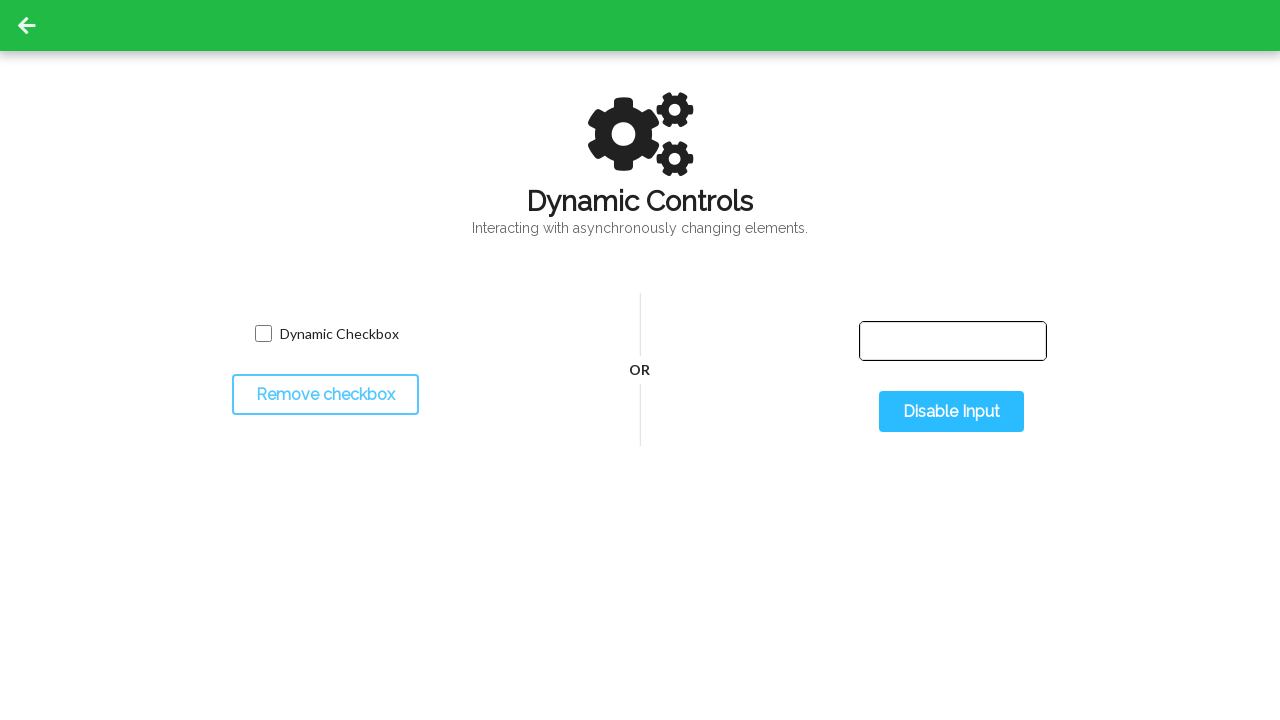

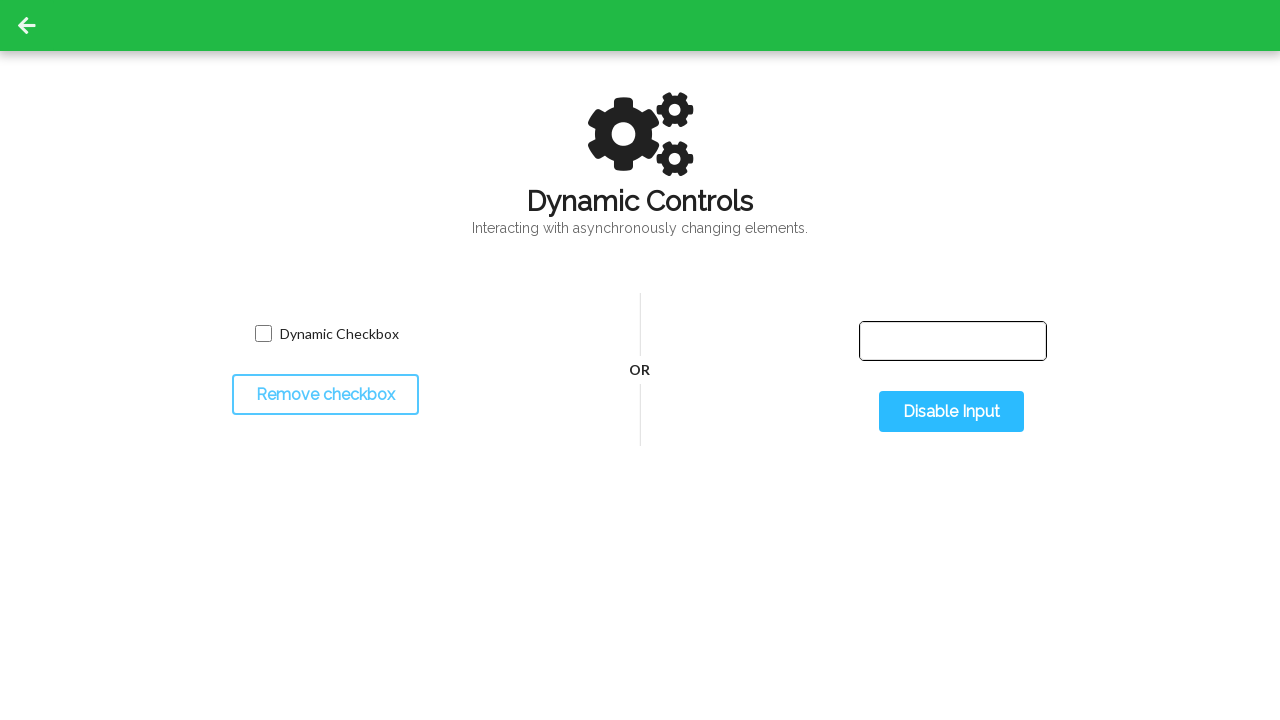